Navigates to a GitHub Pages blog and clicks on the About link to test navigation functionality

Starting URL: https://cerebro1.github.io/

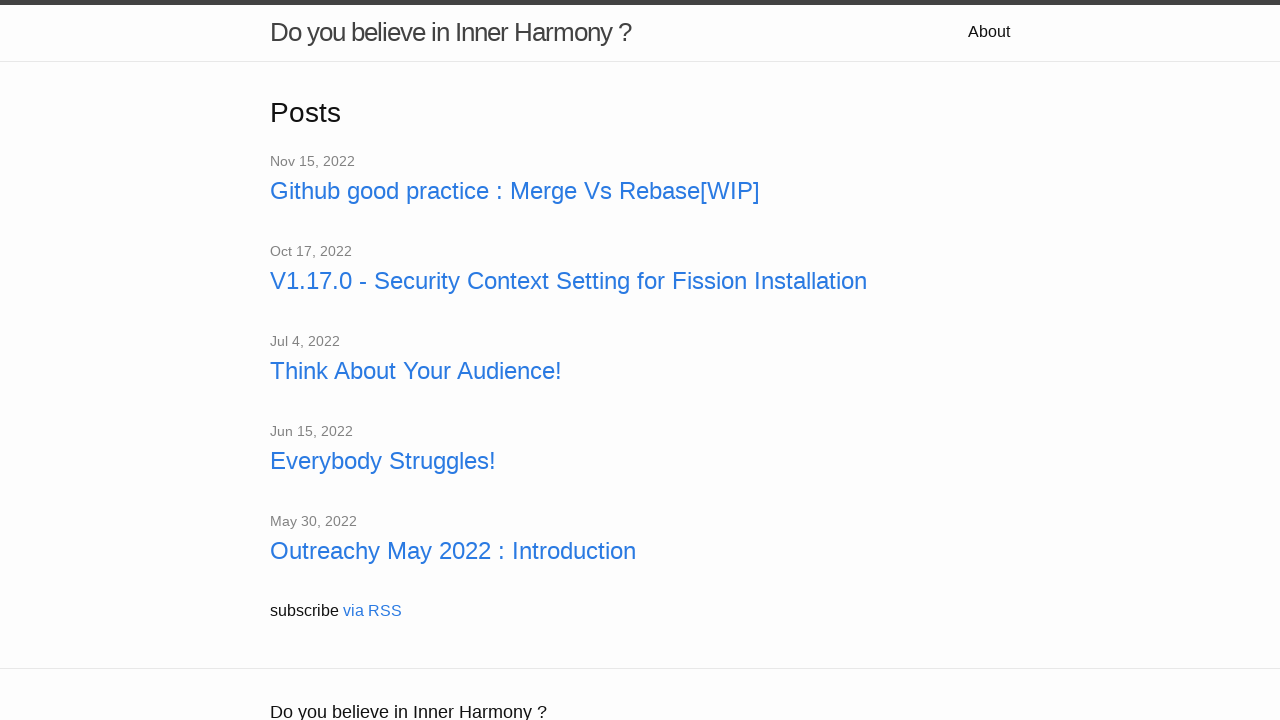

Clicked on the About link at (989, 32) on text=About
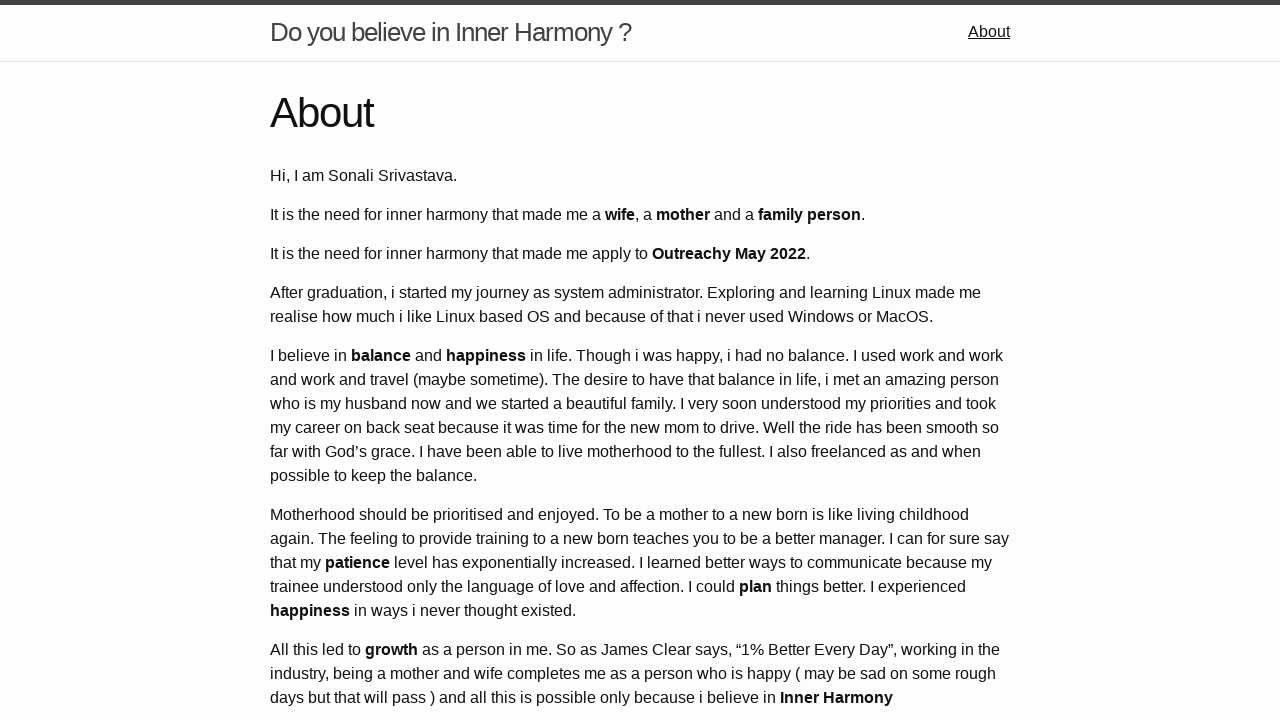

Waited for page to load and network to become idle
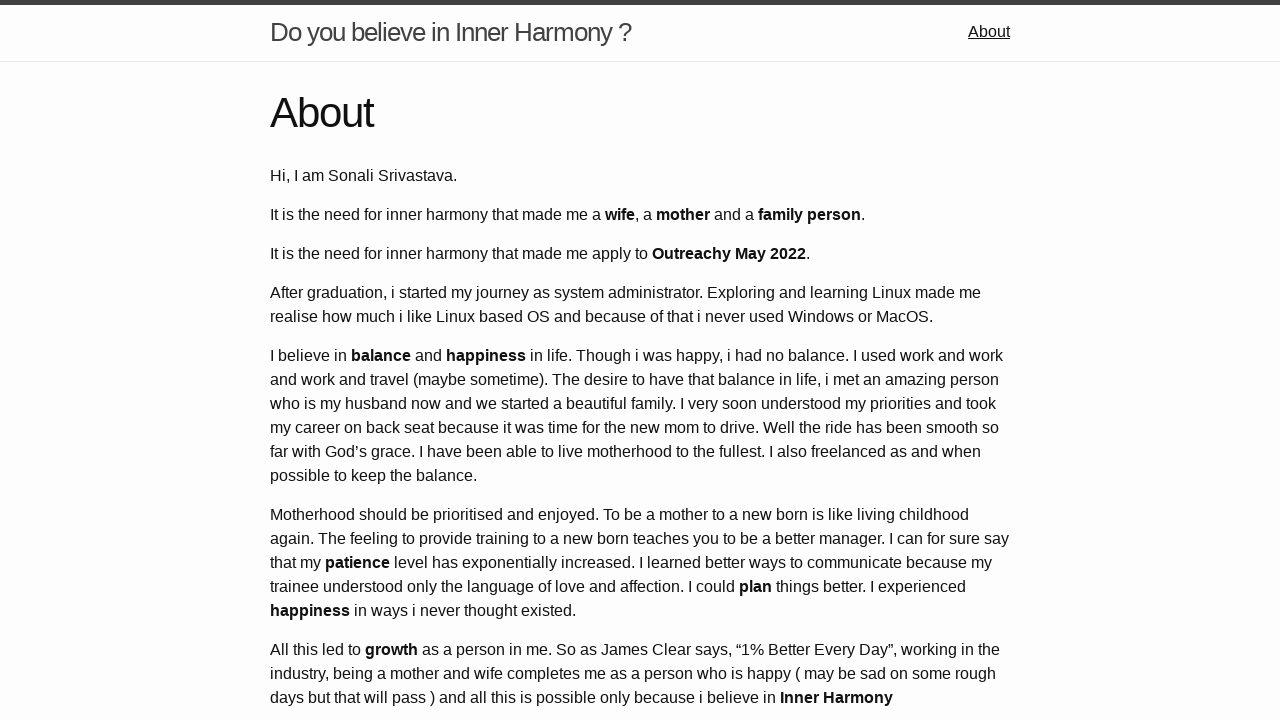

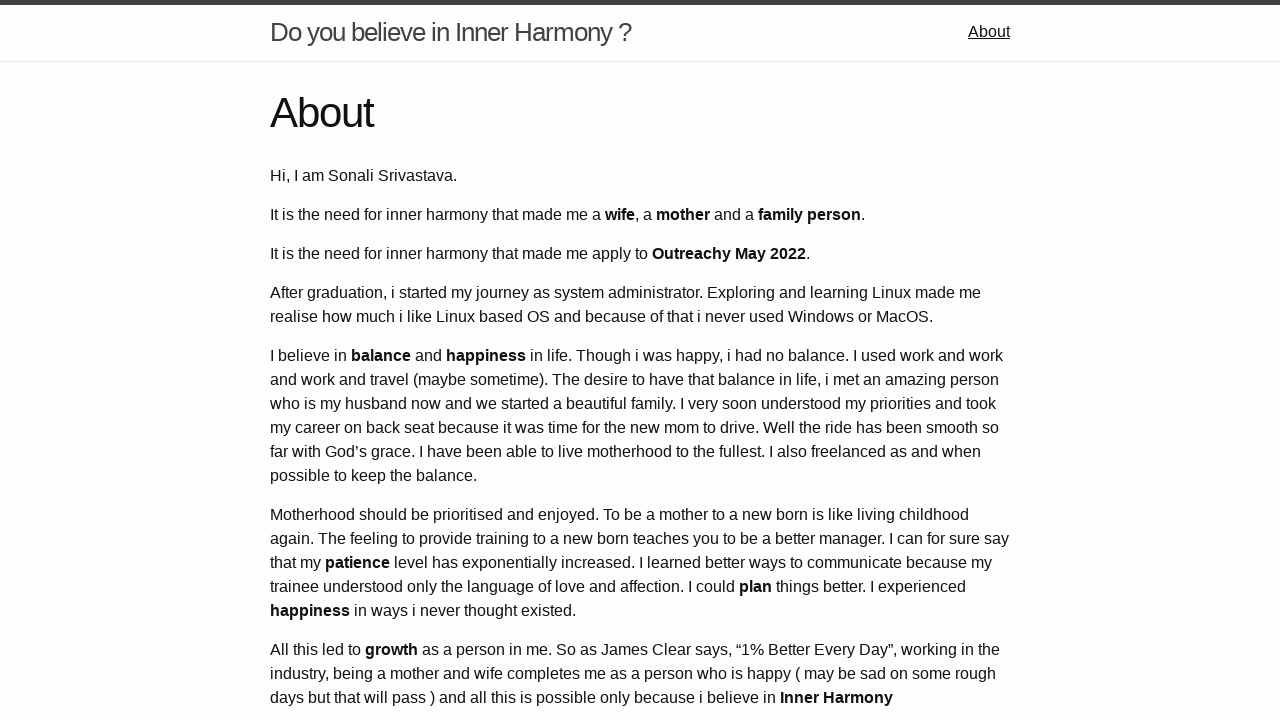